Tests the public telephone directory feature by navigating to the directory, searching in both business and private directories with various form fields like name, location, street, and phone number.

Starting URL: https://telemach.ba/

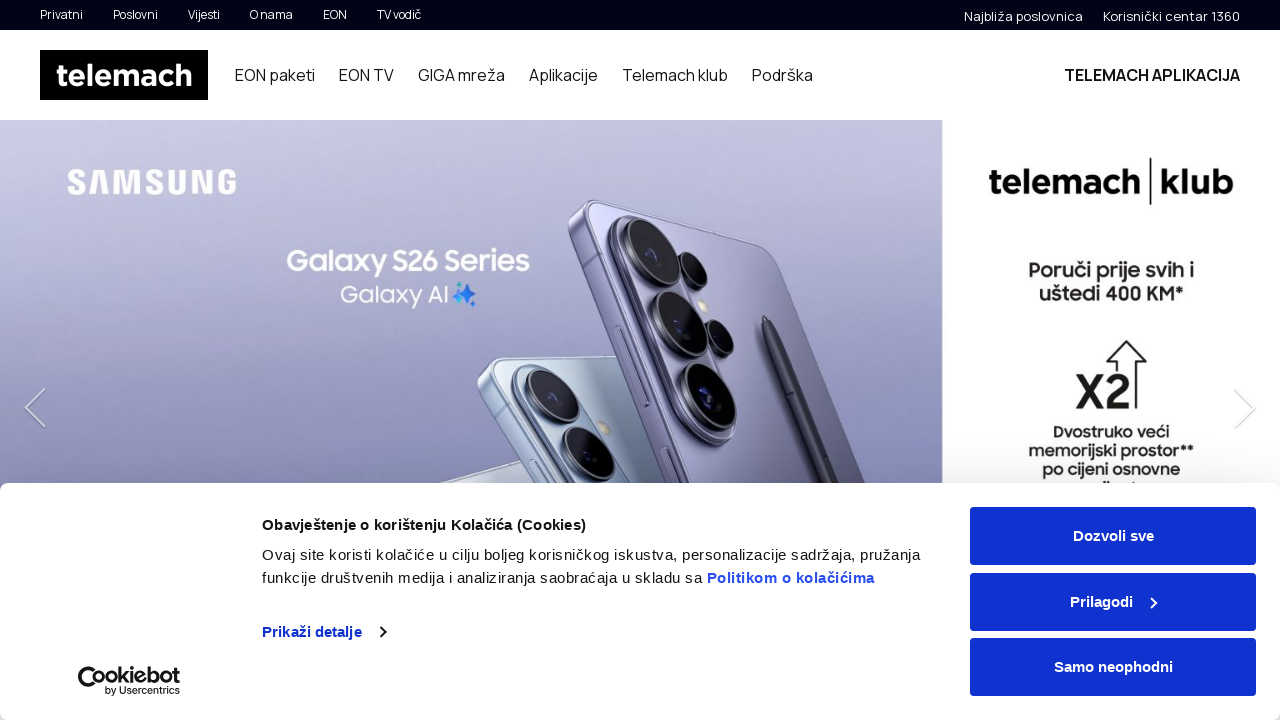

Scrolled down to footer area
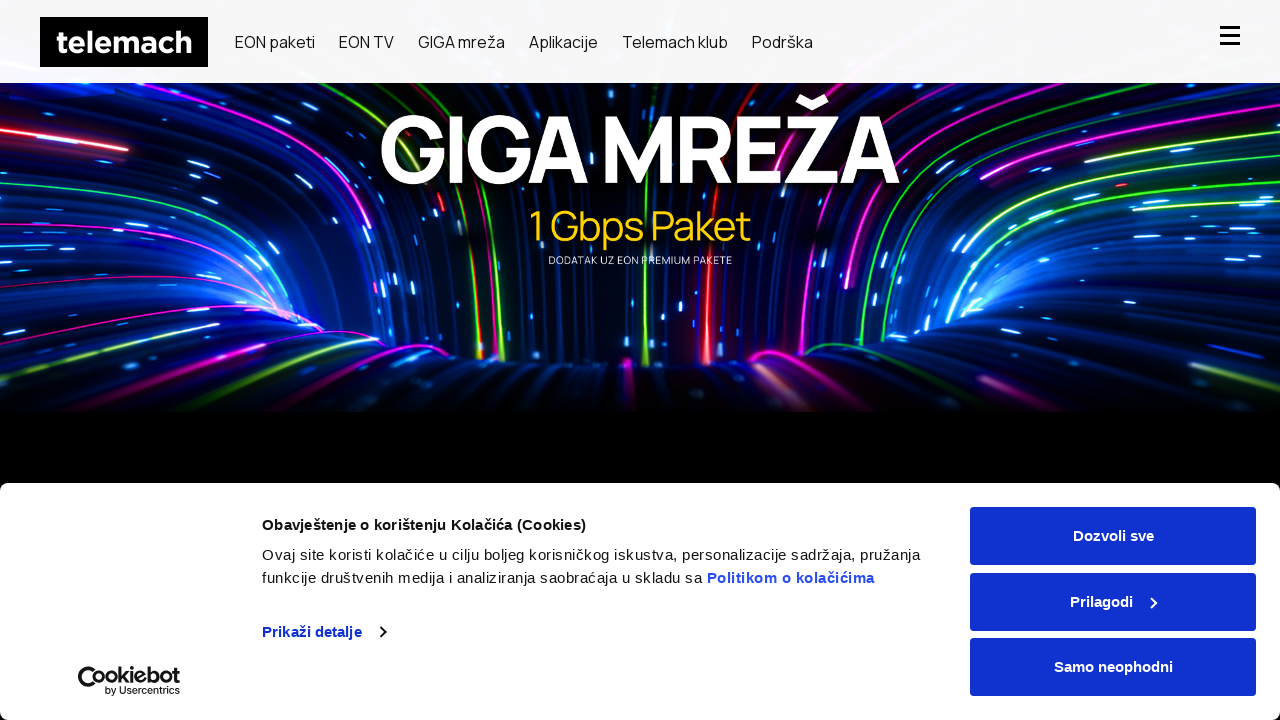

Waited 3 seconds for footer to load
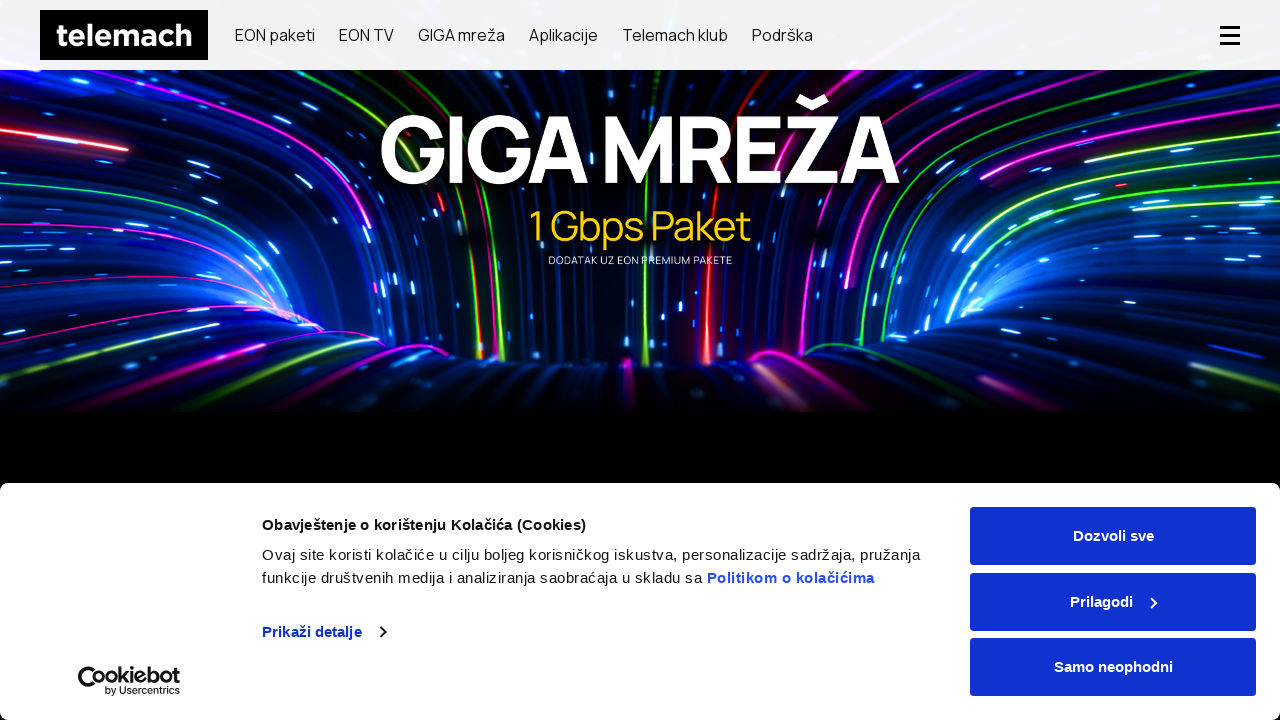

Clicked on public directory link in footer navigation at (747, 361) on #ft-navigation > li:nth-child(4) > ul > li > a
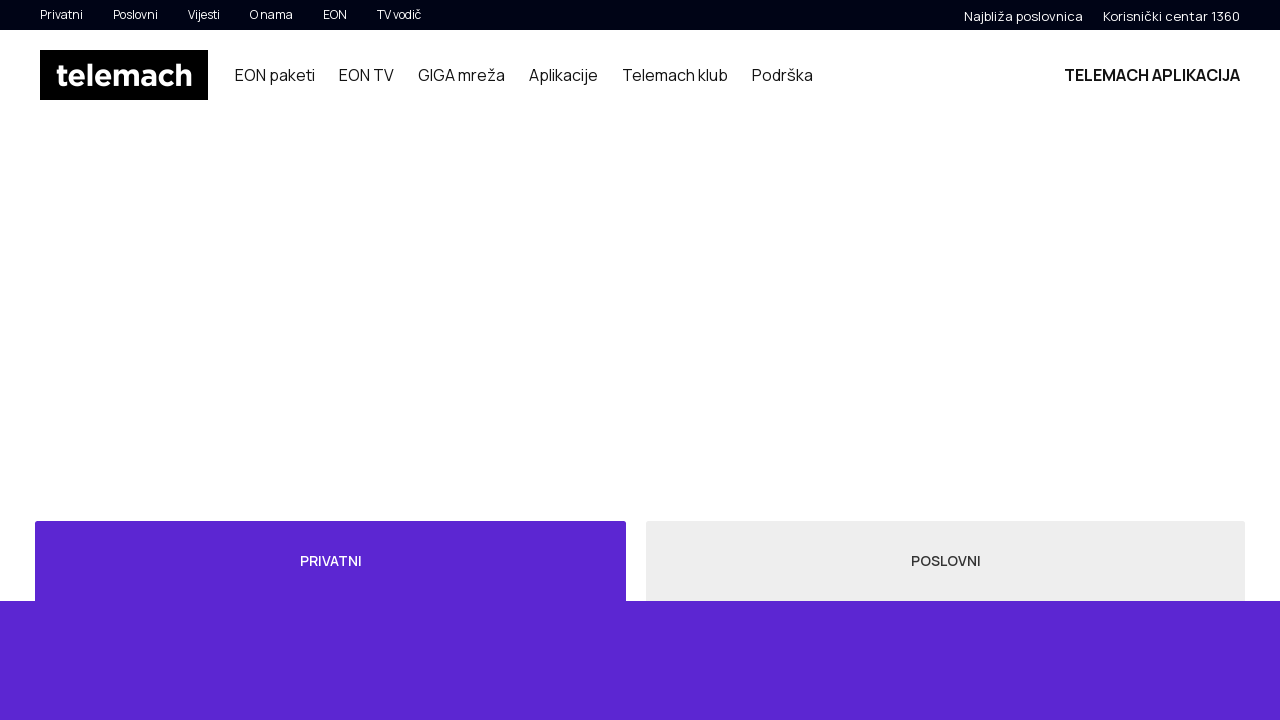

Waited 3 seconds for public directory page to load
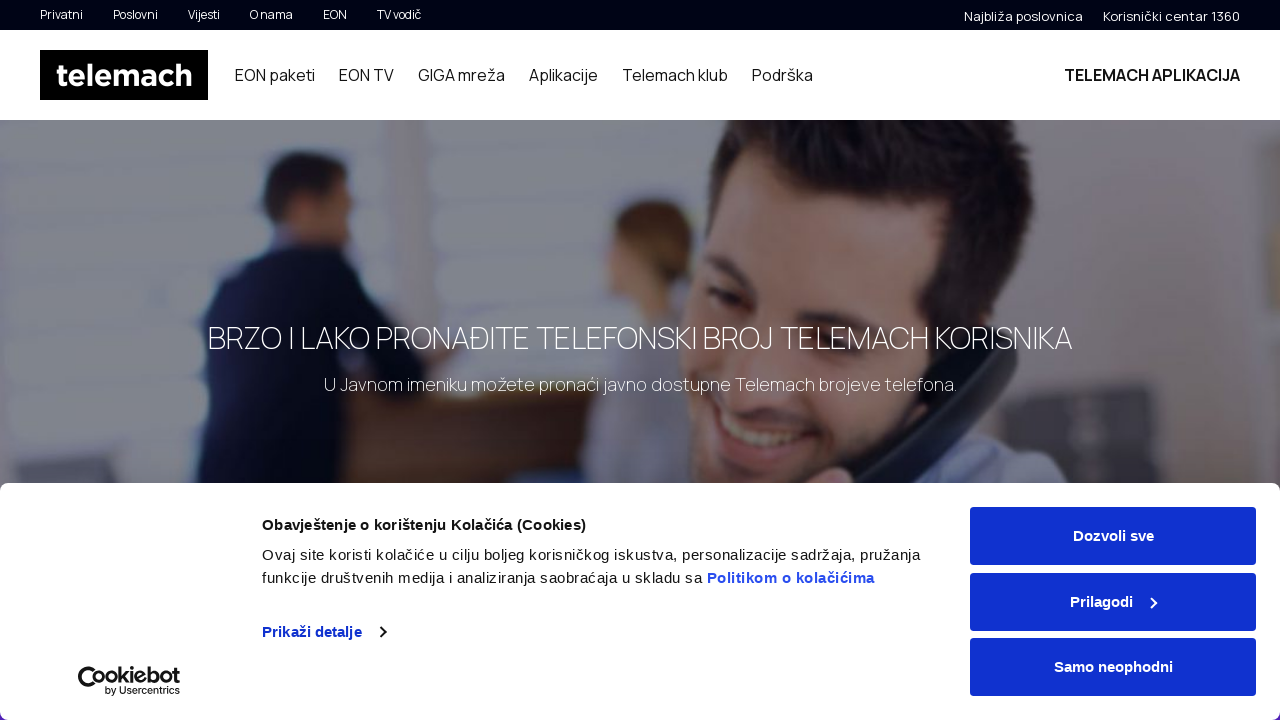

Scrolled down on public directory page
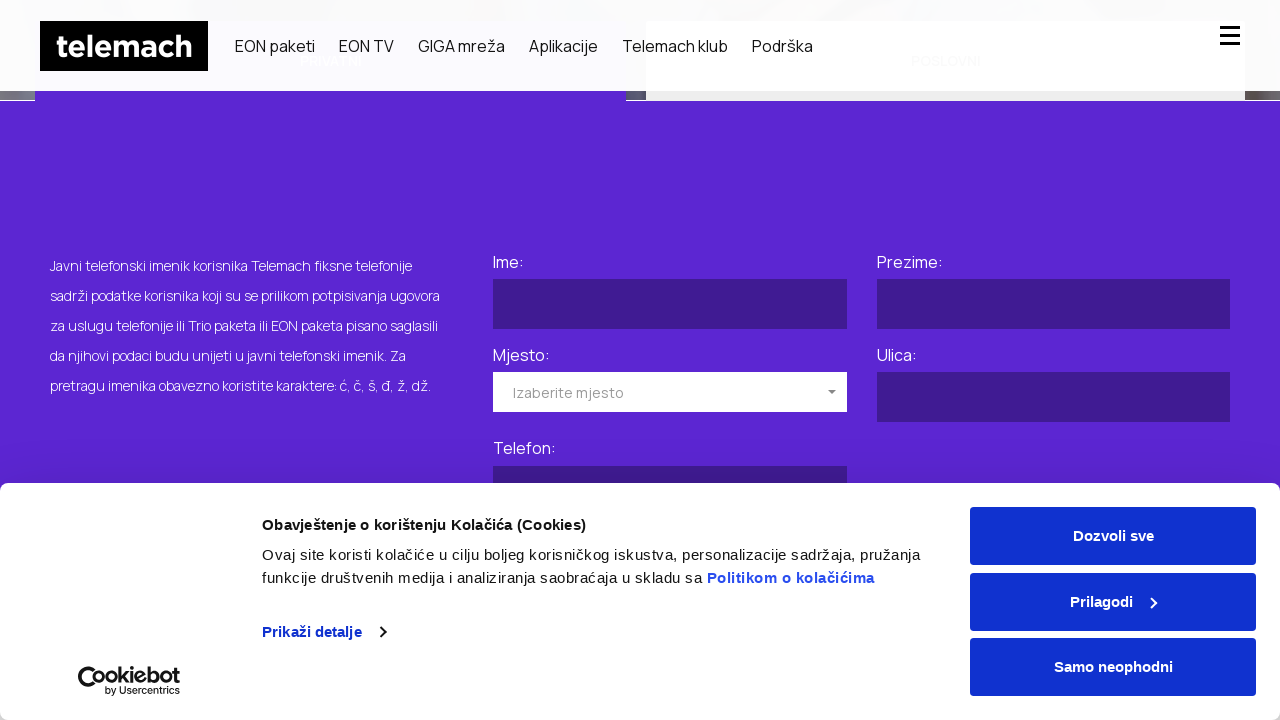

Waited 2 seconds for page content to settle
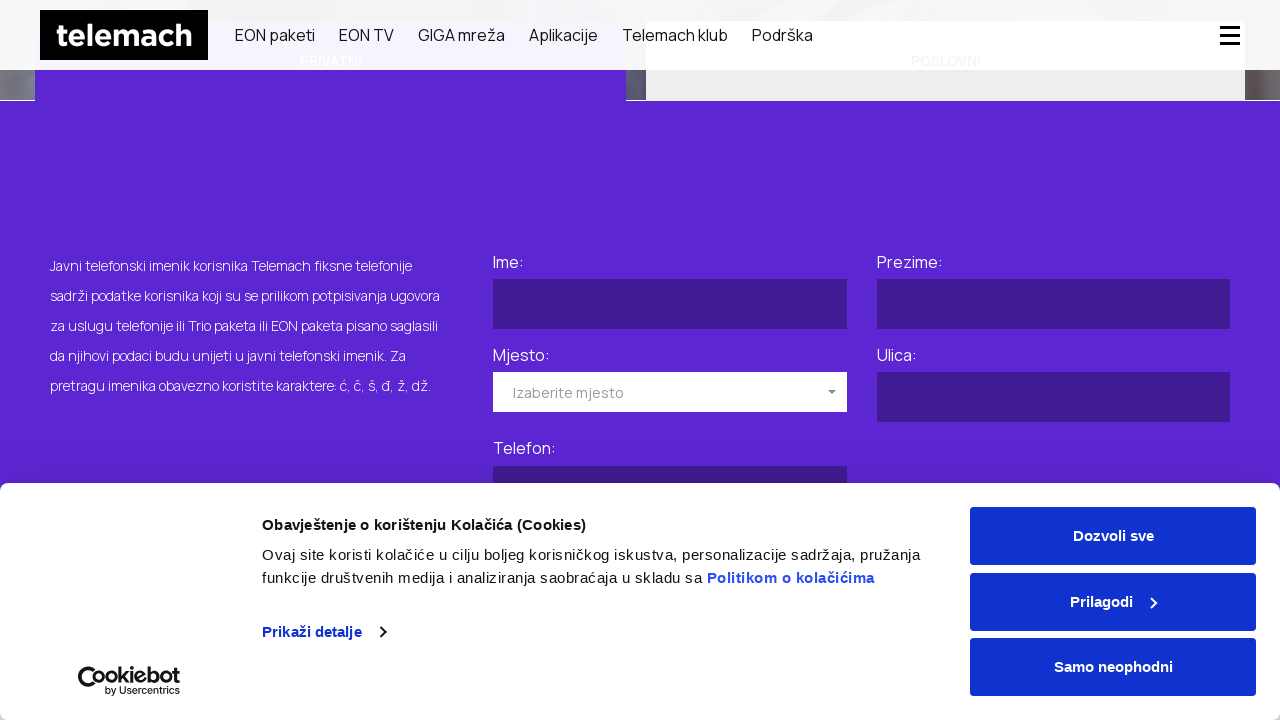

Clicked on business directory tab at (946, 361) on #myTab > li:nth-child(2) > a
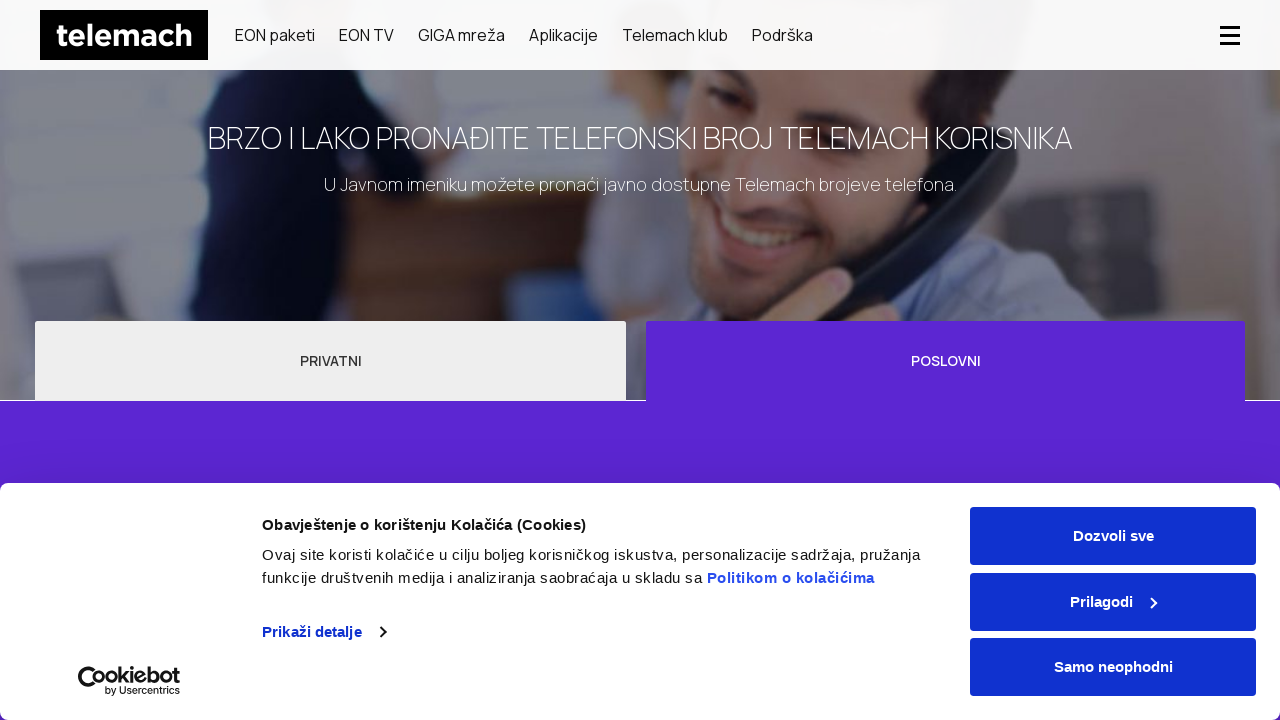

Waited 2 seconds for business tab to load
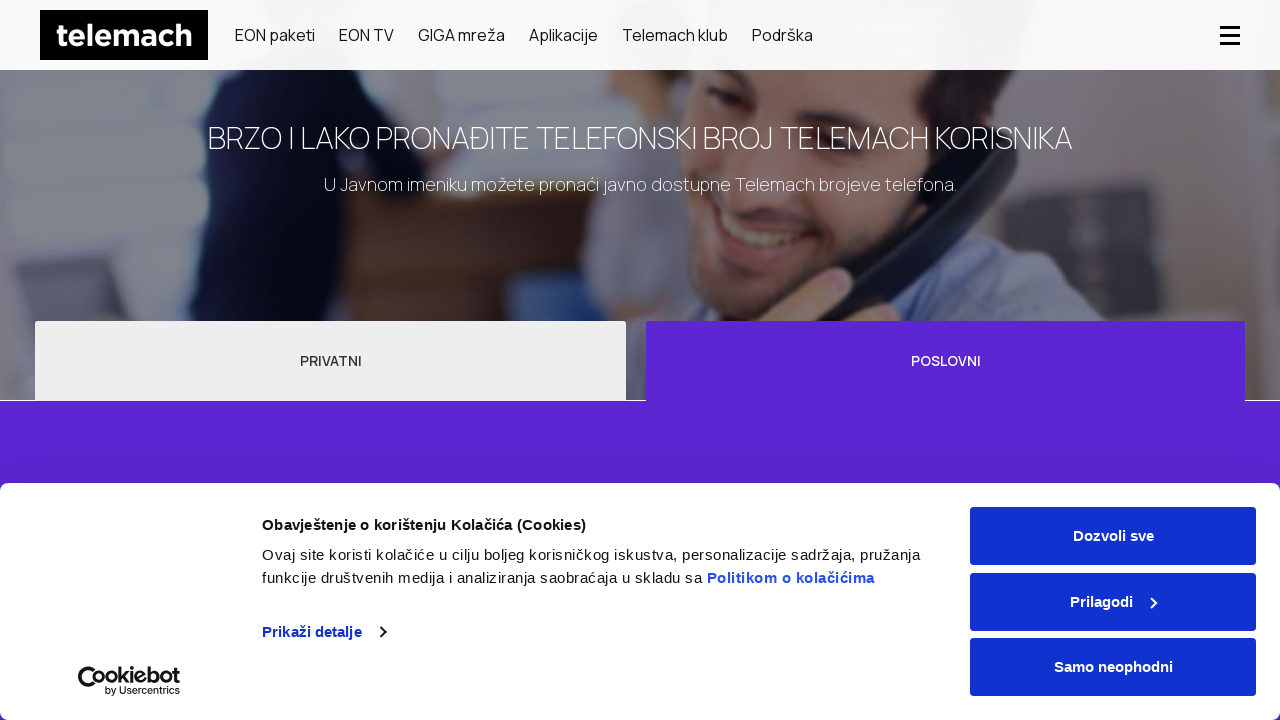

Filled business name field with 'Firma DOO' on #phonebook-app > div > form > div > div:nth-child(1) > input
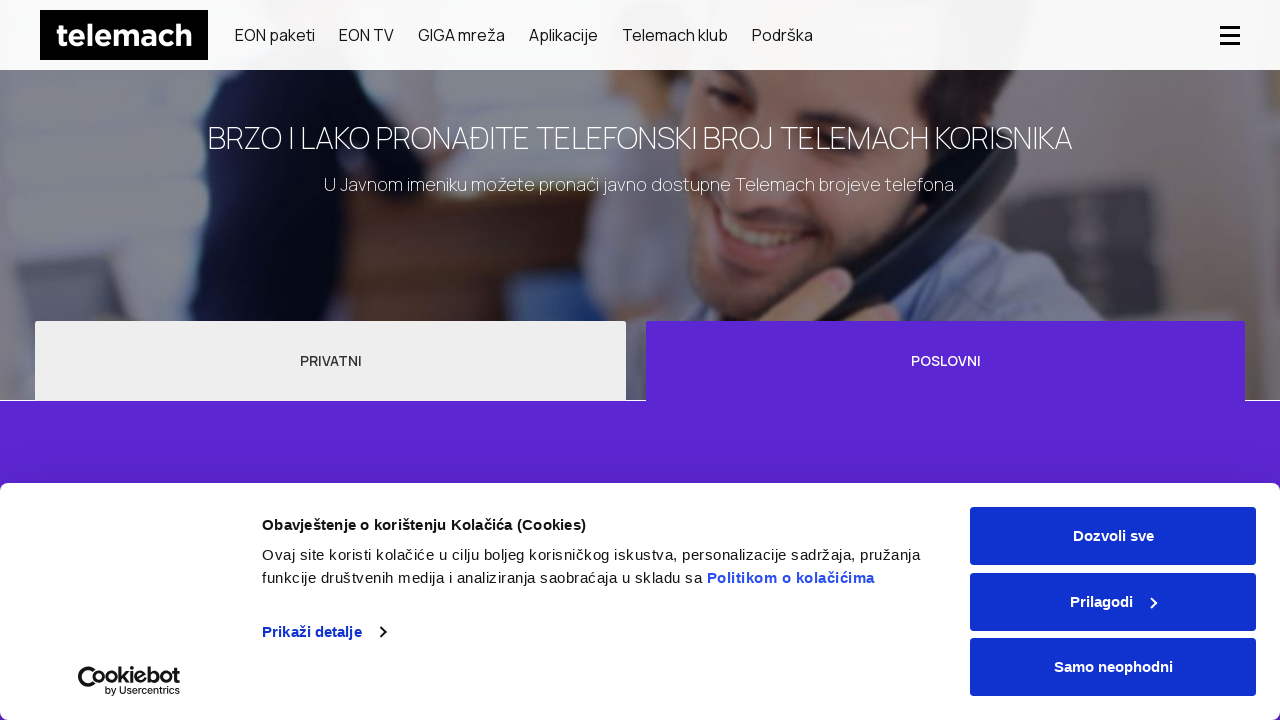

Clicked location dropdown for business search at (1053, 361) on #phonebook-app > div > form > div > div:nth-child(2) > div > div > input
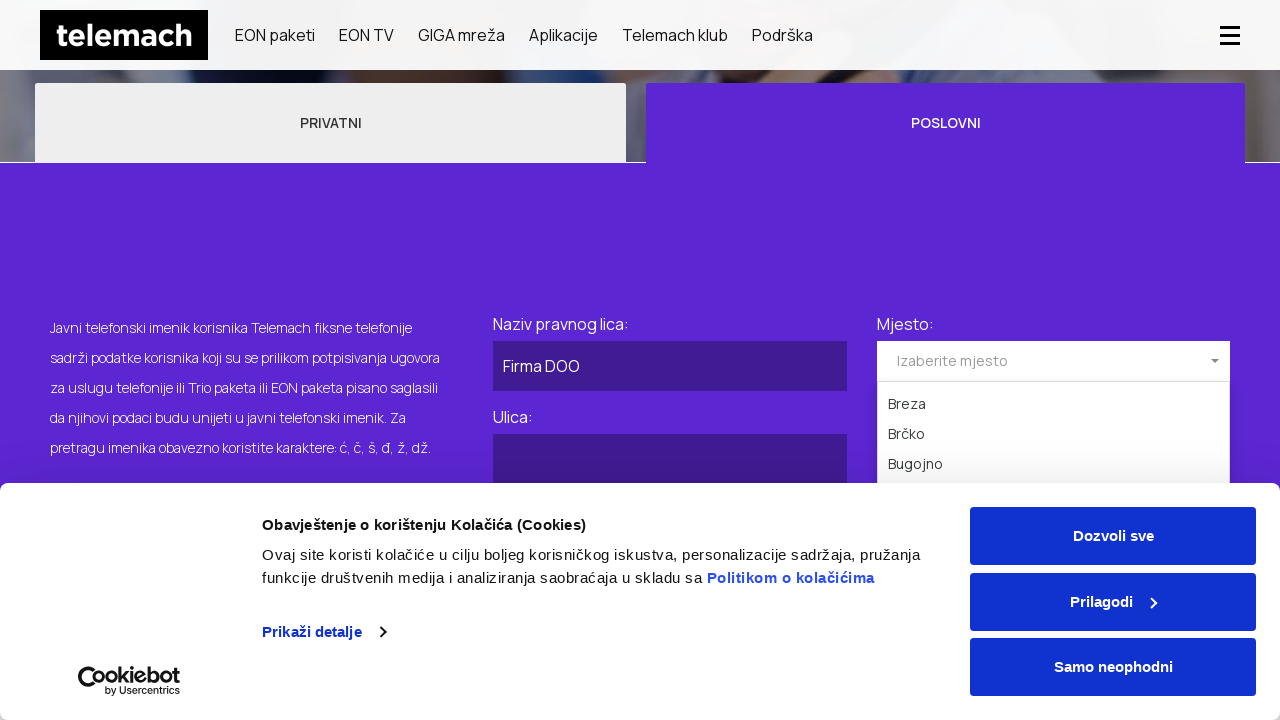

Waited 2 seconds for location dropdown to open
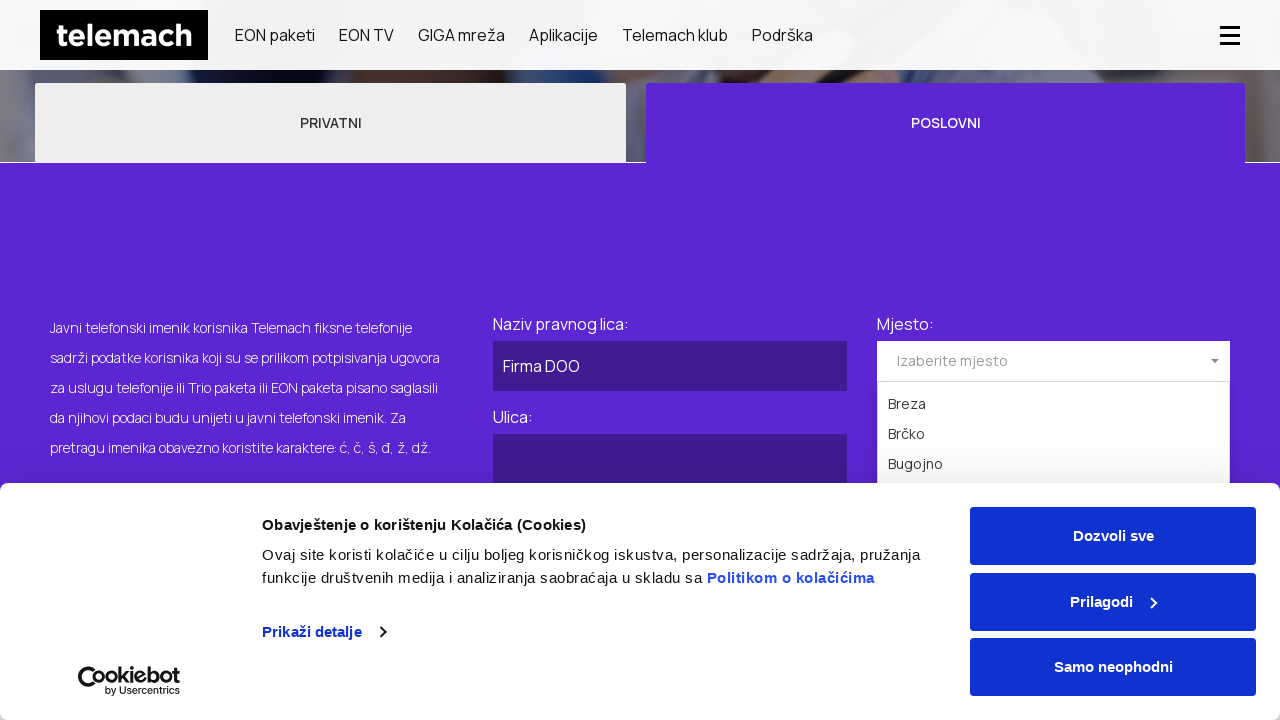

Selected 'Kiseljak' from location dropdown at (1053, 361) on #phonebook-app > div > form > div > div:nth-child(2) > div > ul > li:nth-child(1
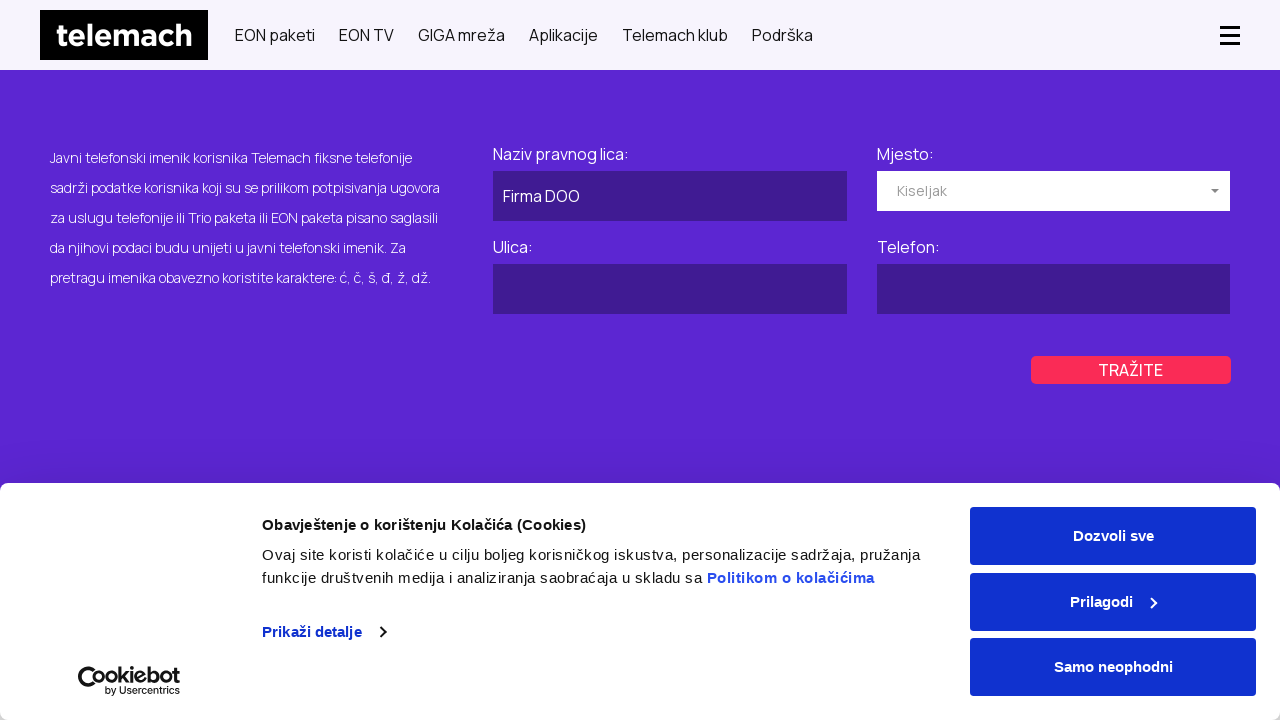

Waited 2 seconds after selecting location
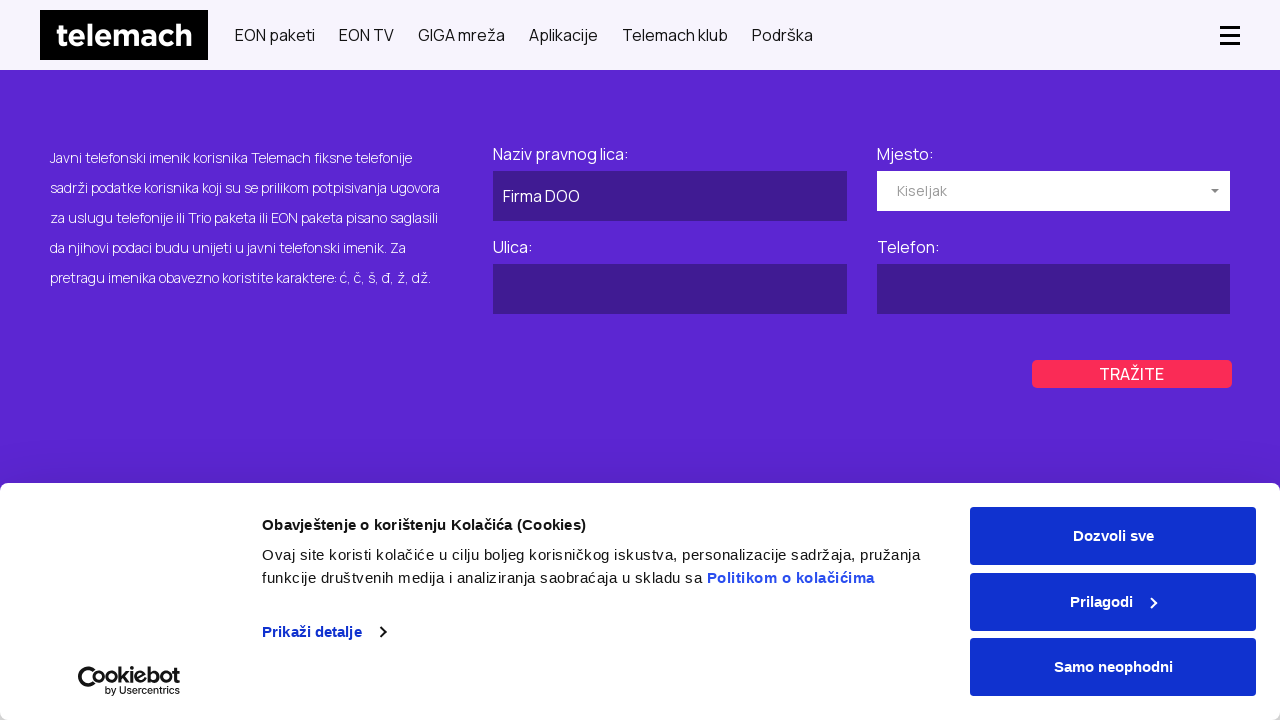

Filled street field with 'Glavna Ulica 10' on #phonebook-app > div > form > div > div:nth-child(3) > input
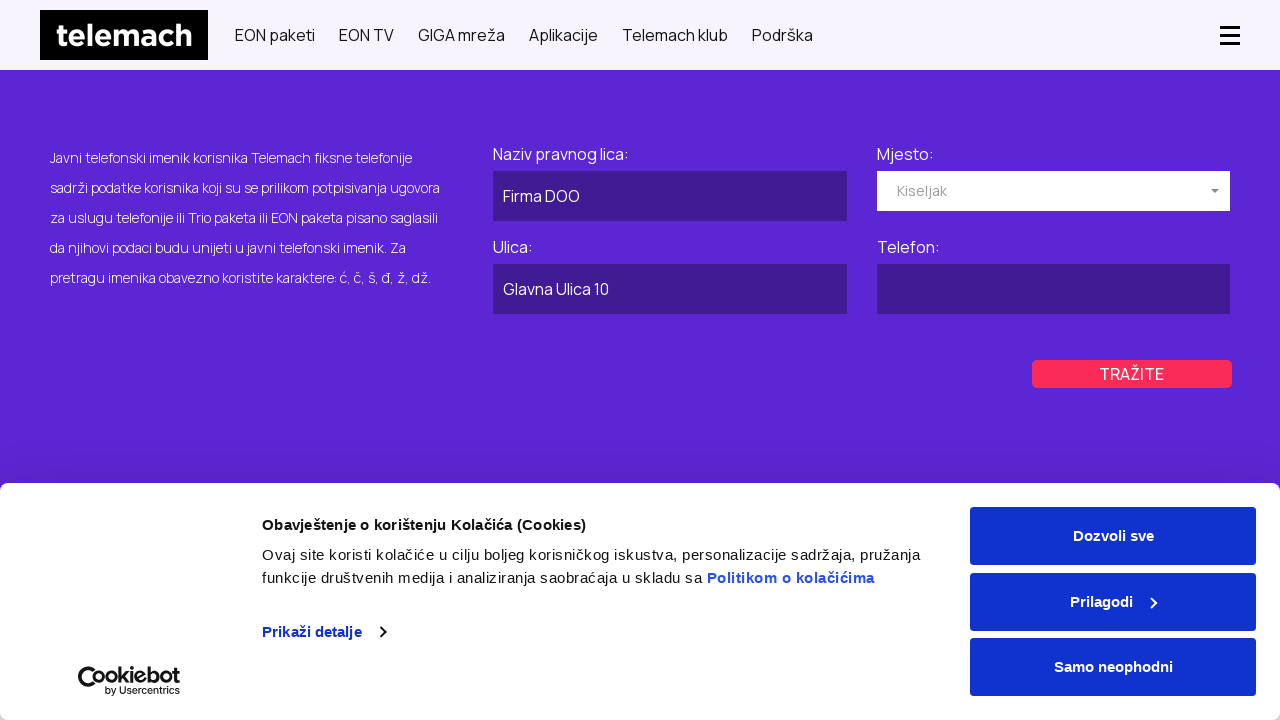

Filled phone field with '030 123 456' on #phonebook-app > div > form > div > div:nth-child(4) > input
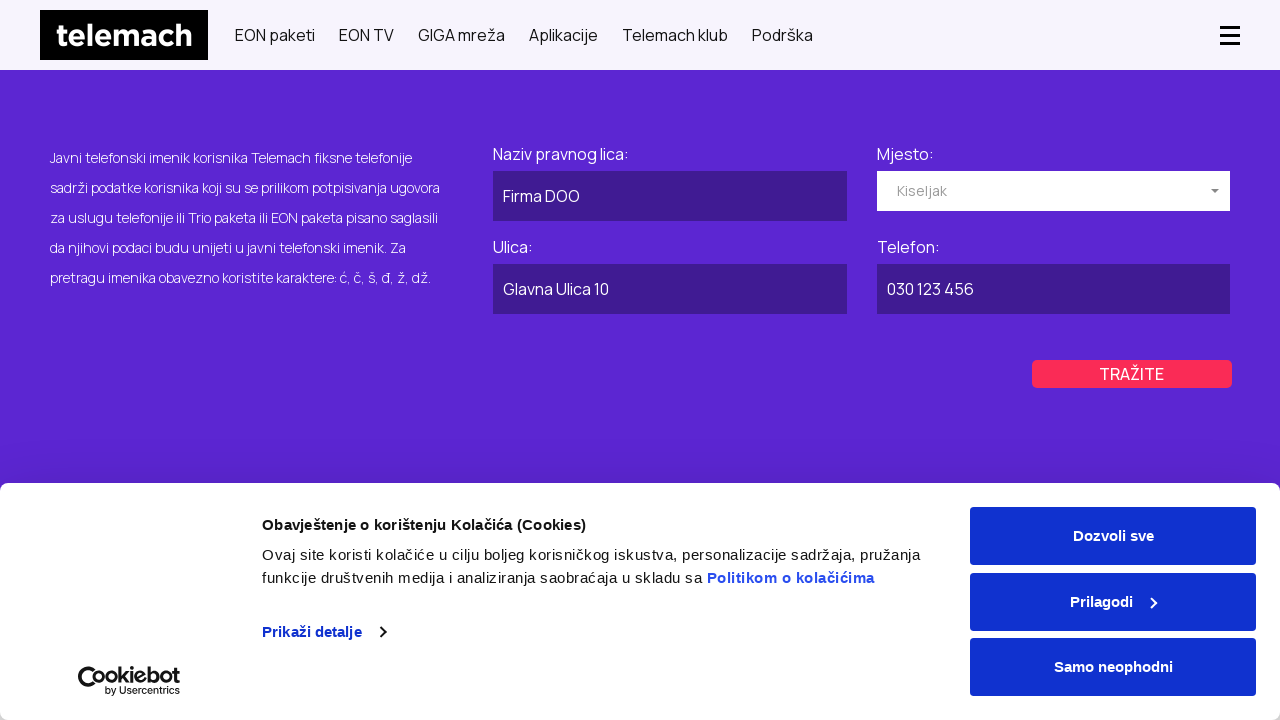

Clicked search button for business directory at (1132, 374) on #phonebook-app > div > form > div > div.field-wrapper.col-xs-12.col-sm-6.col-lg-
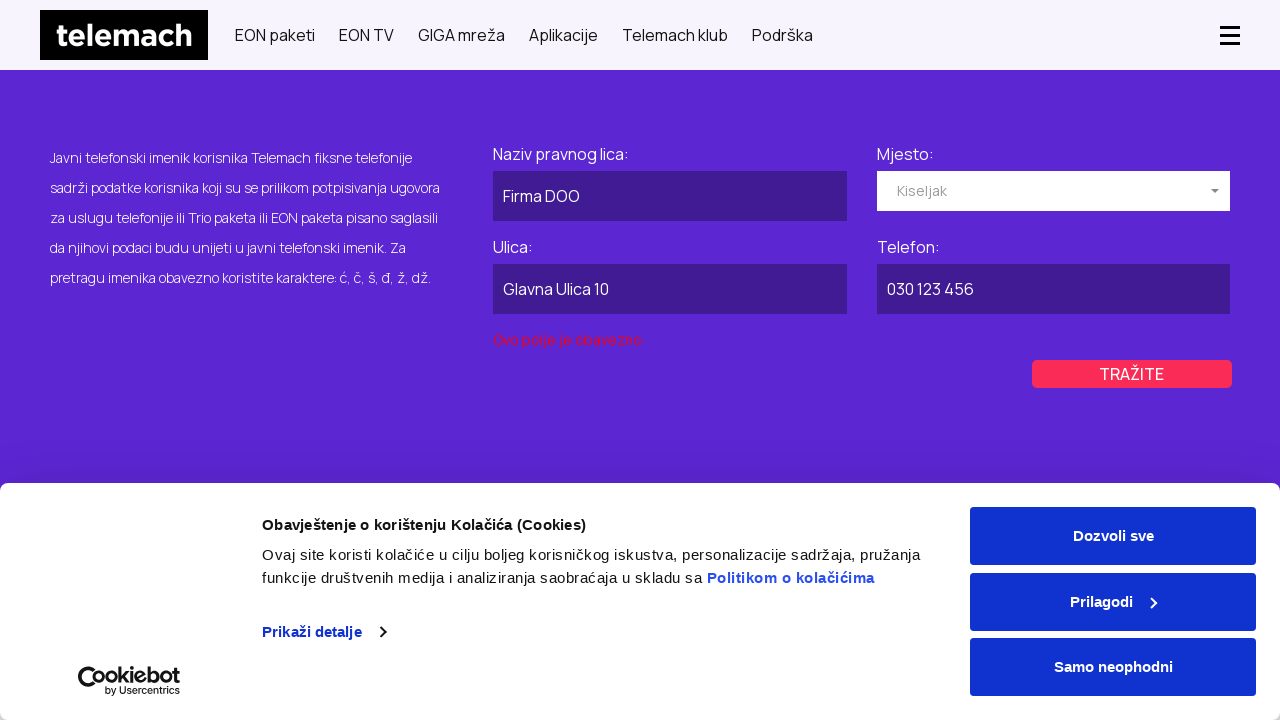

Waited 2 seconds for business search results to load
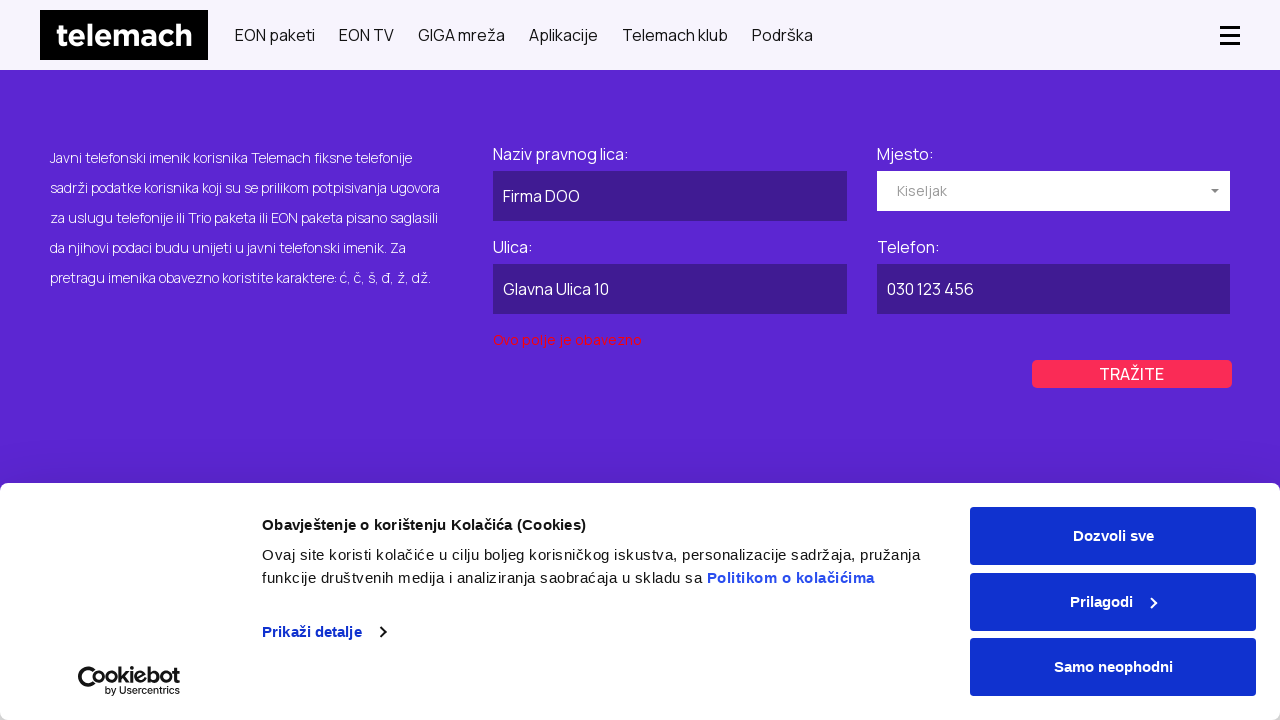

Clicked on private directory tab at (330, 361) on #myTab > li:nth-child(1) > a
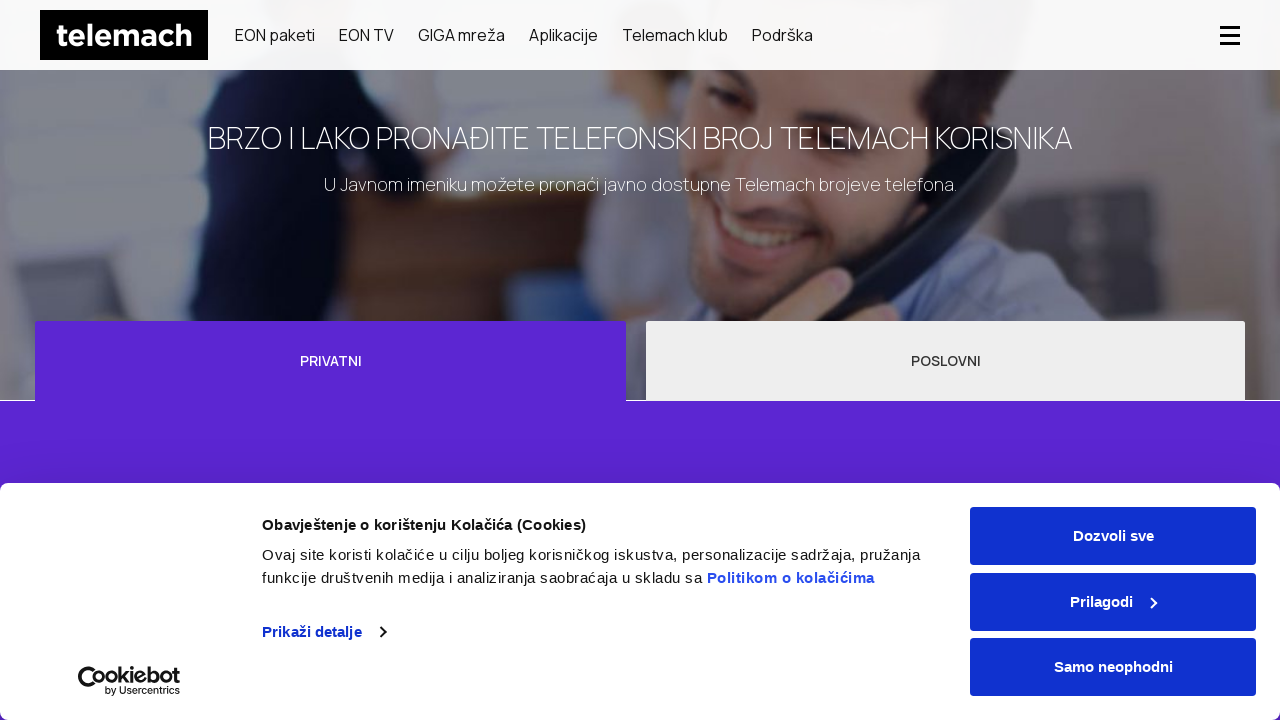

Waited 2 seconds for private directory tab to load
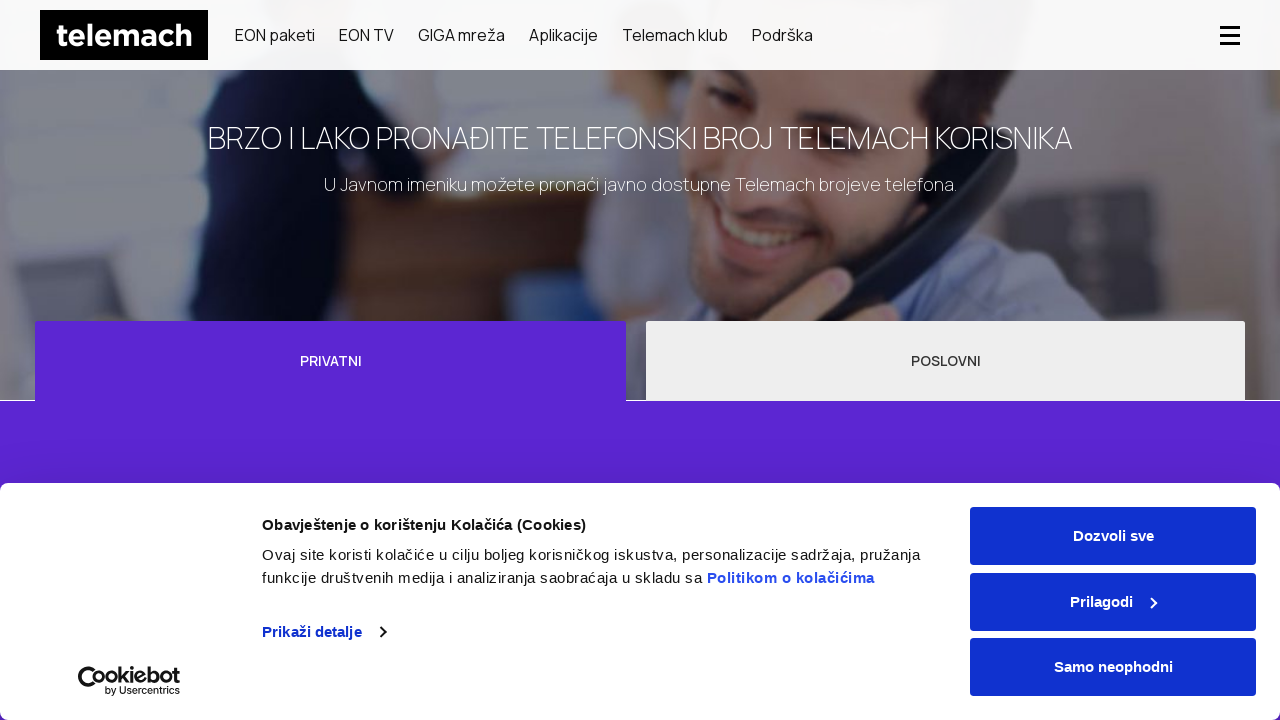

Filled first name field with 'Ivan' on #phonebook-private-app > div > form > div > div:nth-child(1) > input
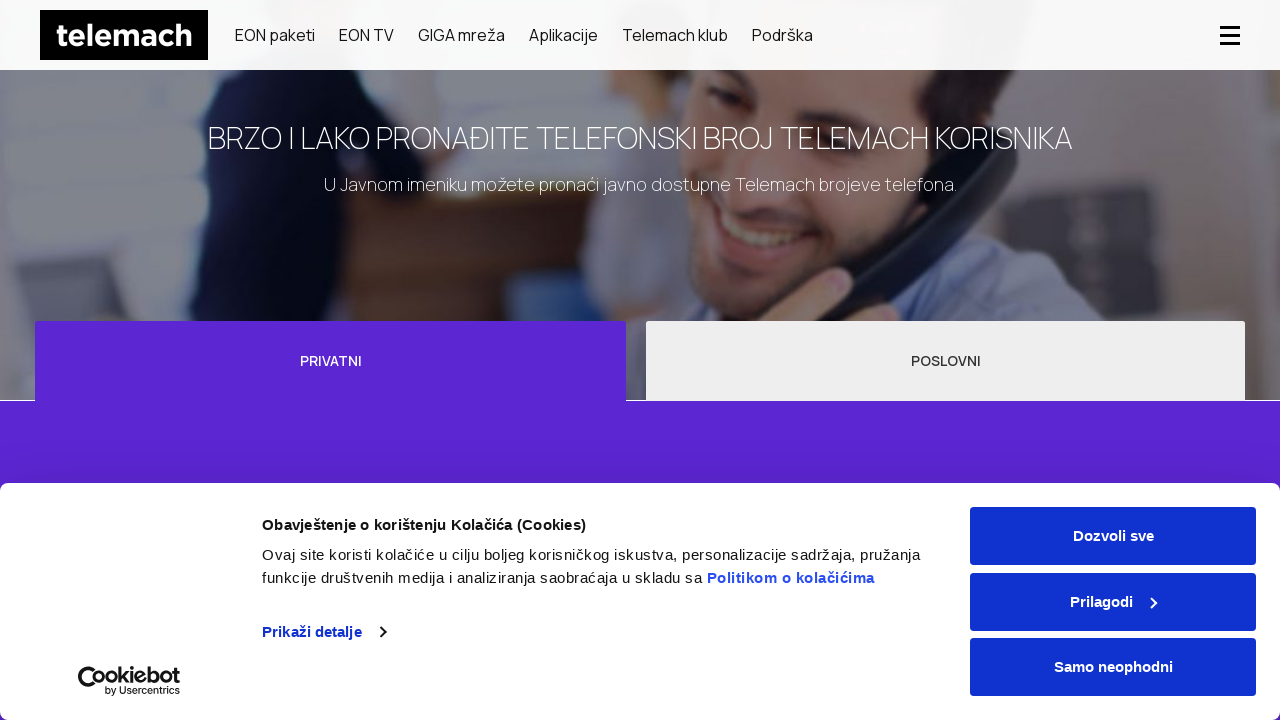

Filled last name field with 'Ivic' on #phonebook-private-app > div > form > div > div:nth-child(2) > input
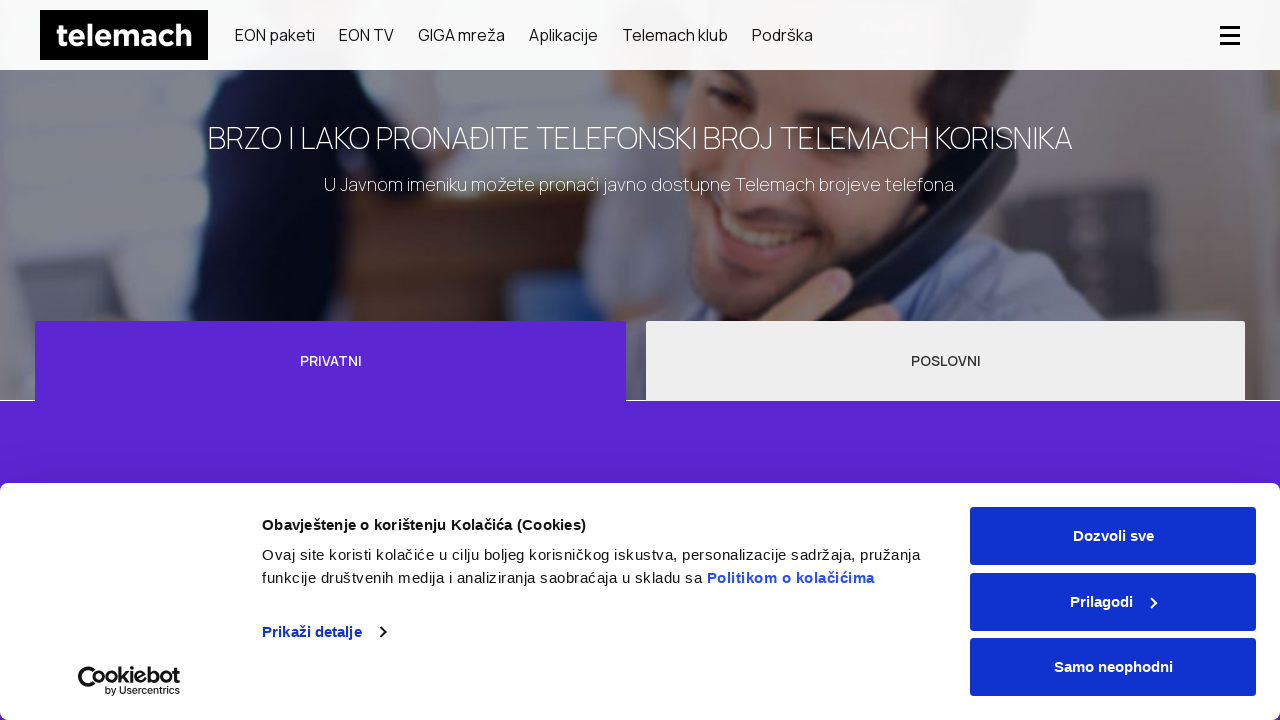

Clicked location dropdown for private directory search at (670, 360) on #phonebook-private-app > div > form > div > div:nth-child(3) > div > div > input
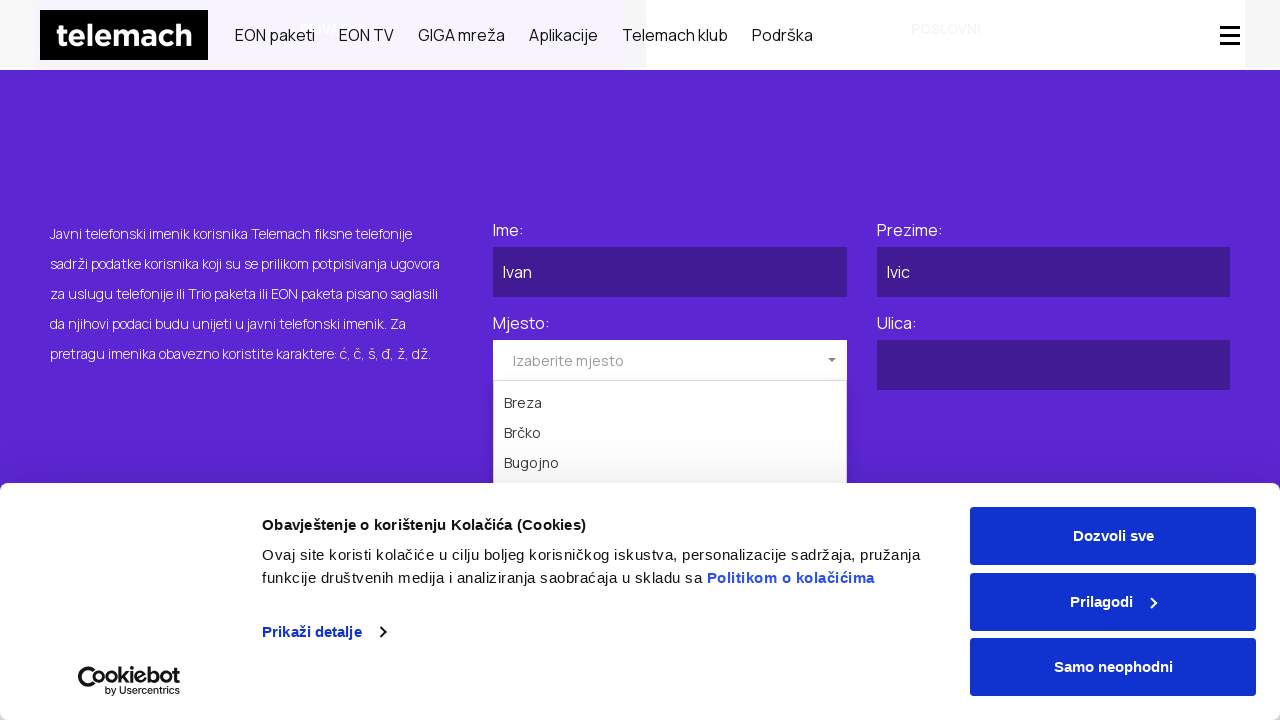

Waited 2 seconds for private location dropdown to open
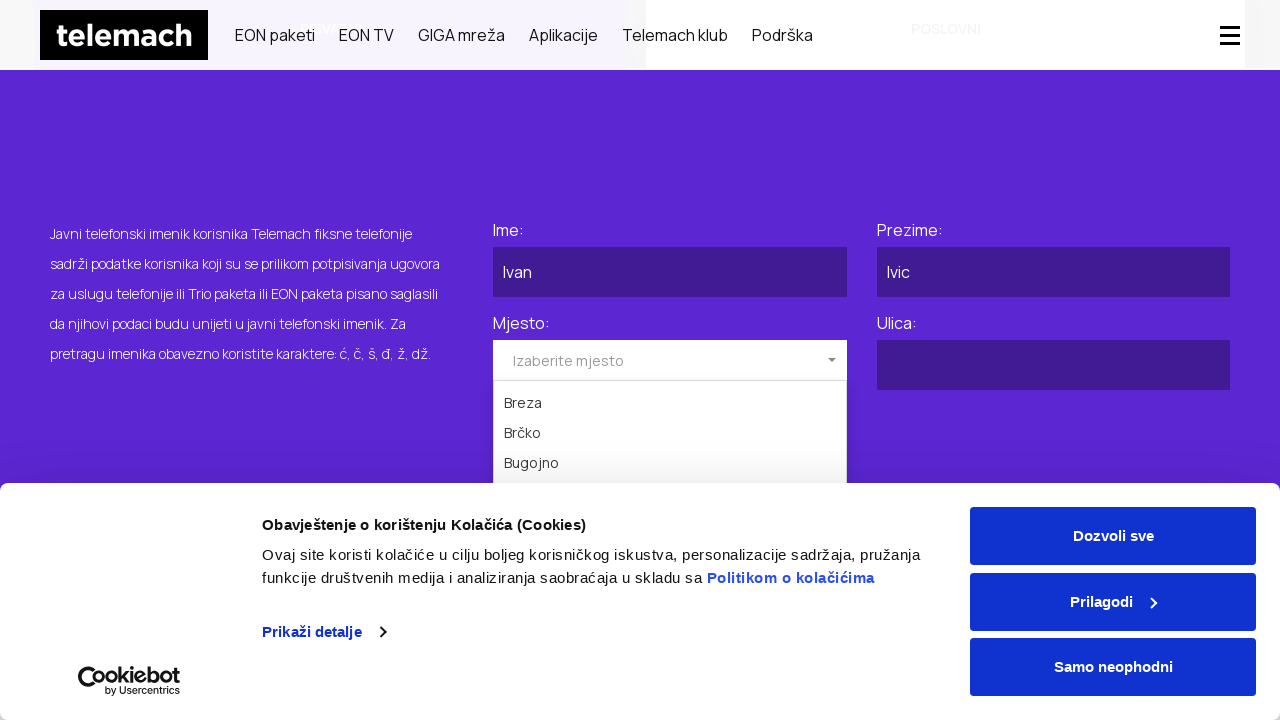

Selected 'Capljina' from location dropdown at (670, 360) on #phonebook-private-app > div > form > div > div:nth-child(3) > div > ul > li:nth
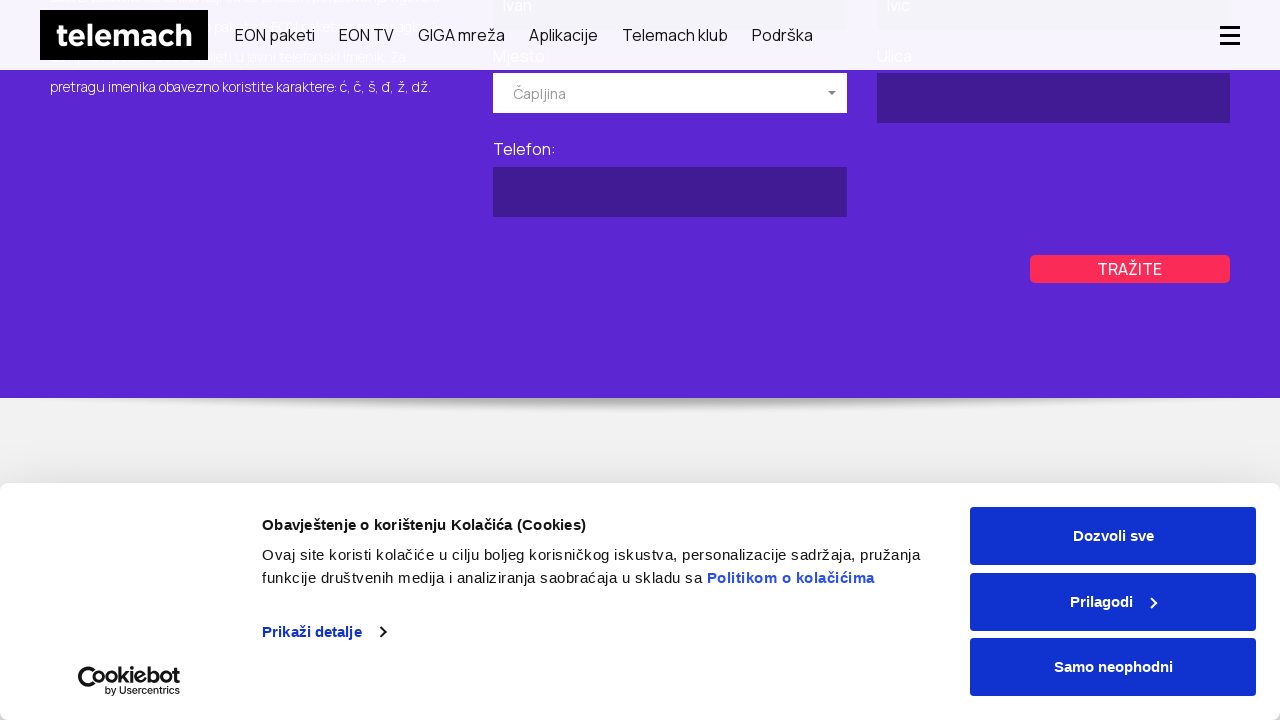

Waited 2 seconds after selecting location
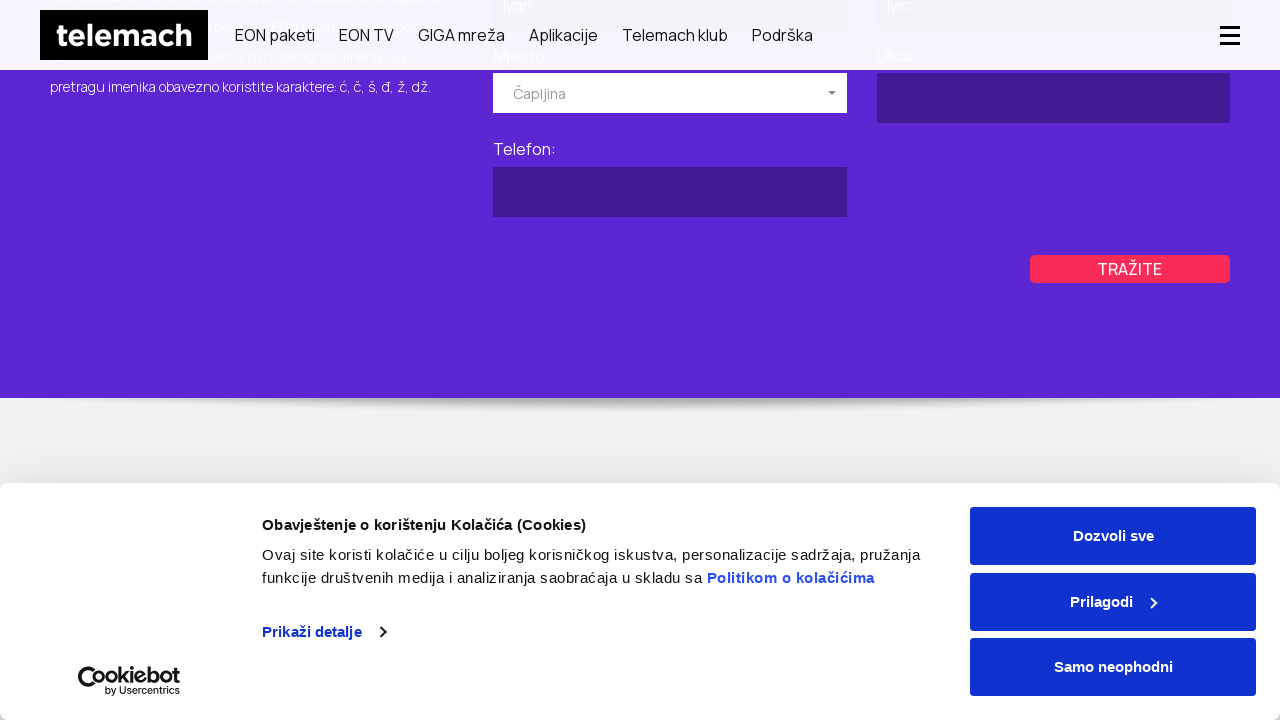

Filled street field with 'Sporedna Ulica 5' on #phonebook-private-app > div > form > div > div:nth-child(4) > input
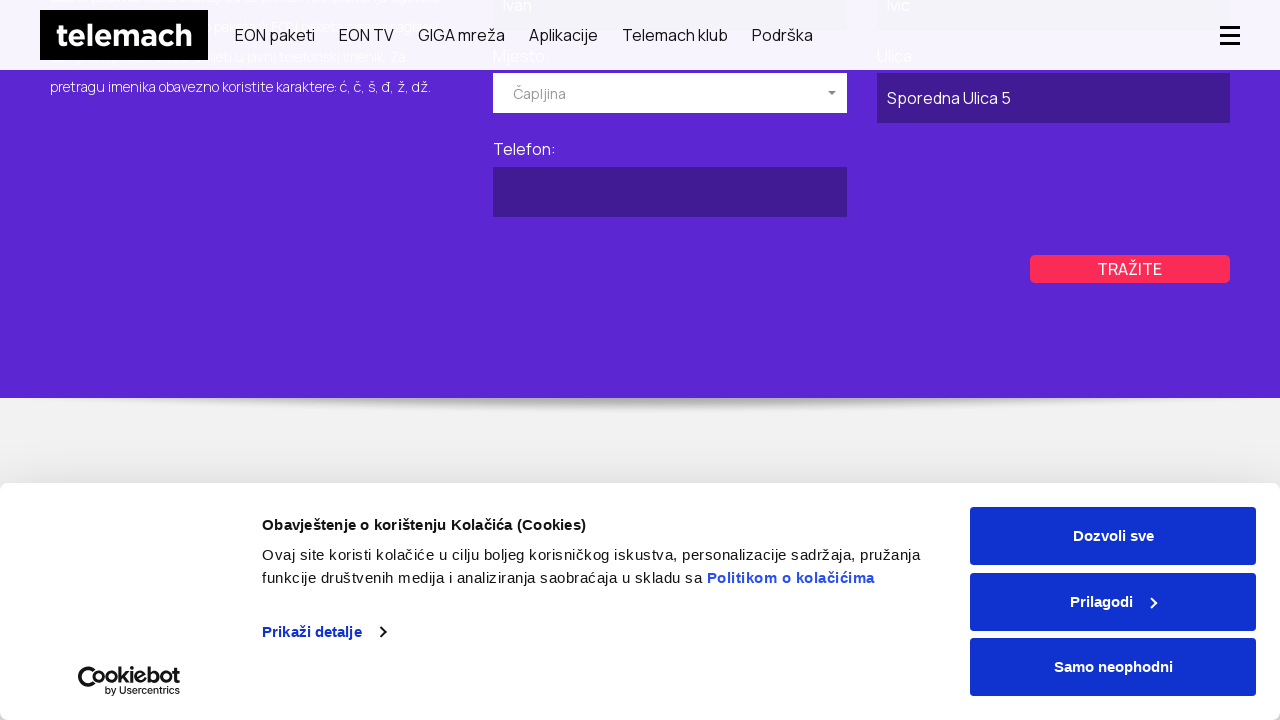

Filled phone field with '036 555 666' on #phonebook-private-app > div > form > div > div:nth-child(5) > input
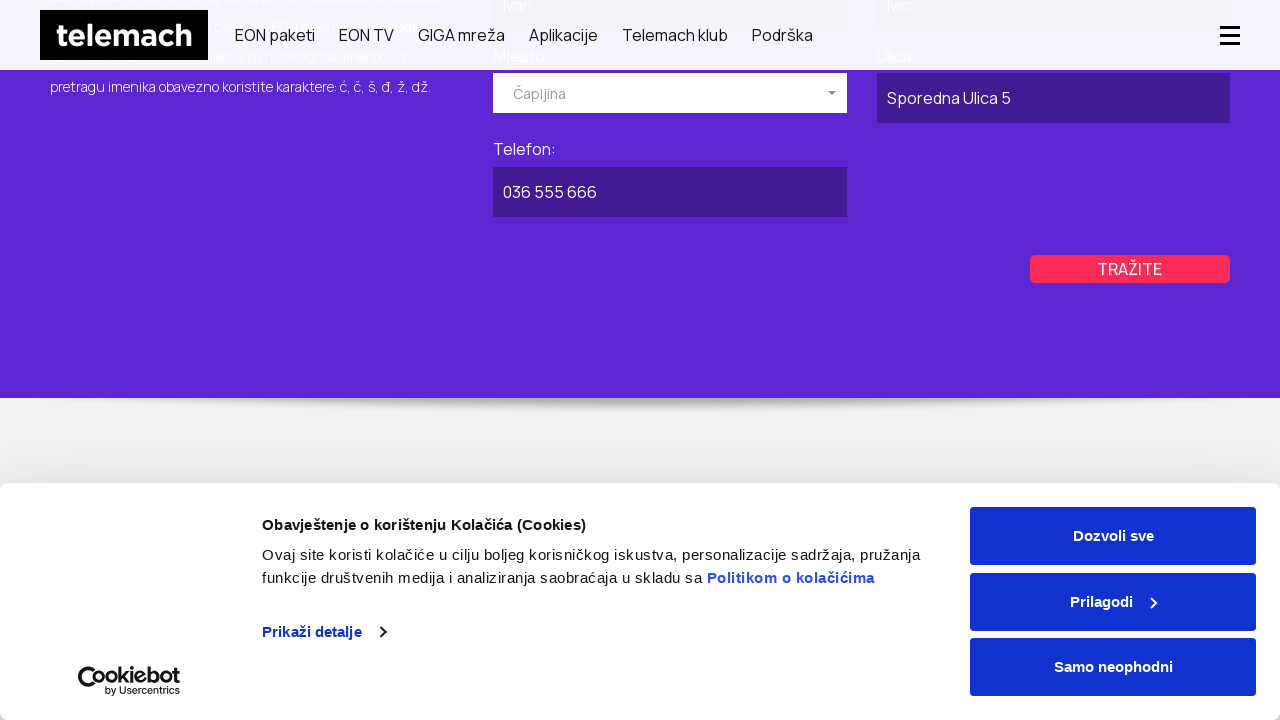

Clicked search button for private directory at (1130, 269) on #phonebook-private-app > div > form > div > div.field-wrapper.col-xs-12.col-sm-o
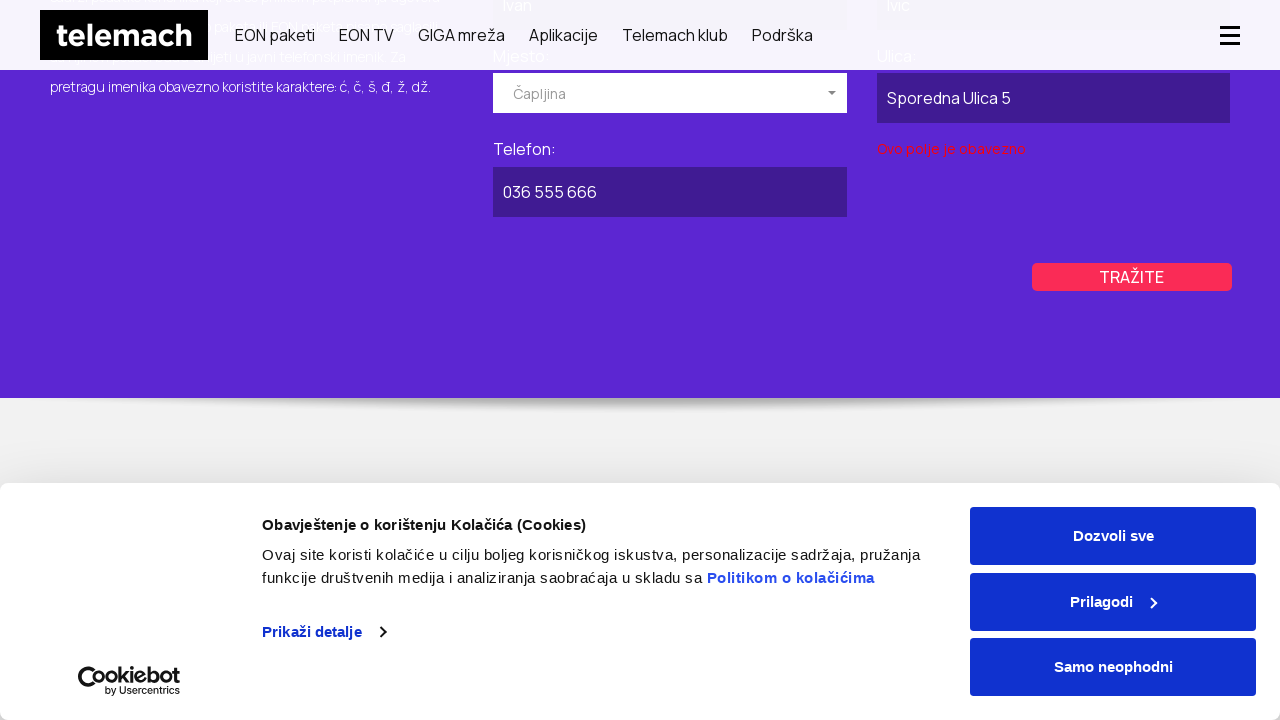

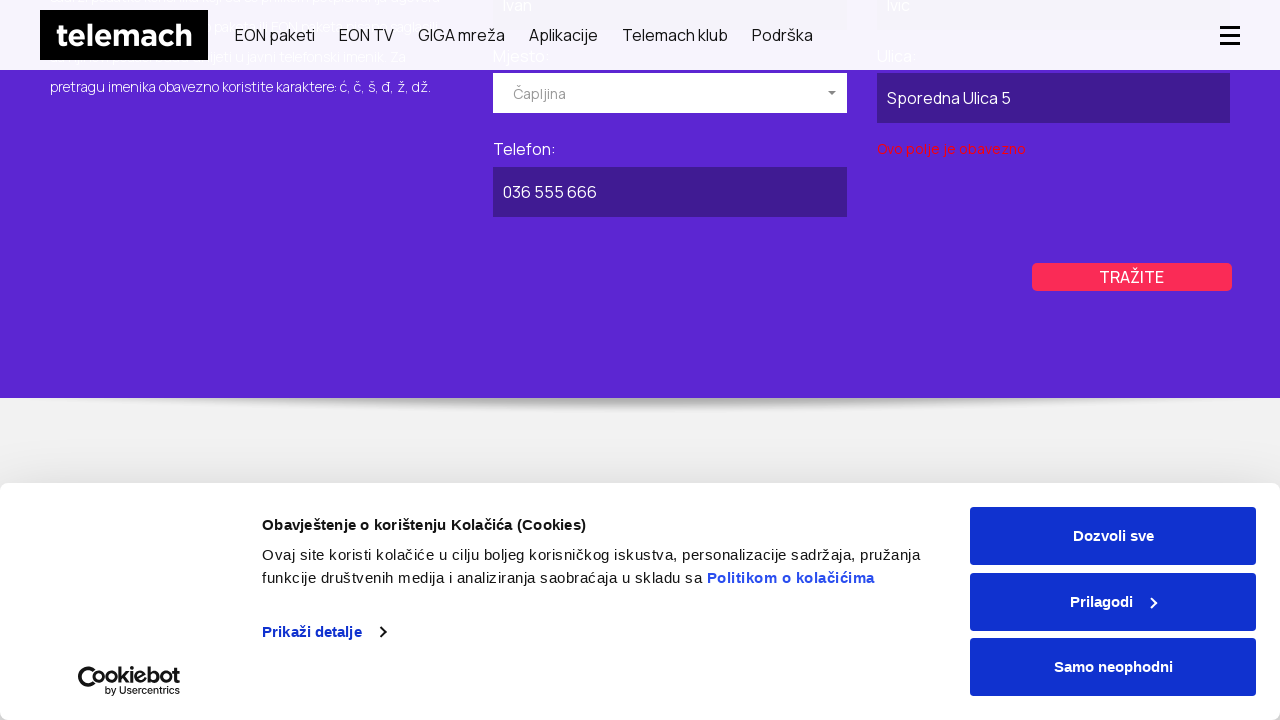